Tests that clicking the "Created" API link displays the correct response message showing "201 Created" status

Starting URL: https://demoqa.com/links

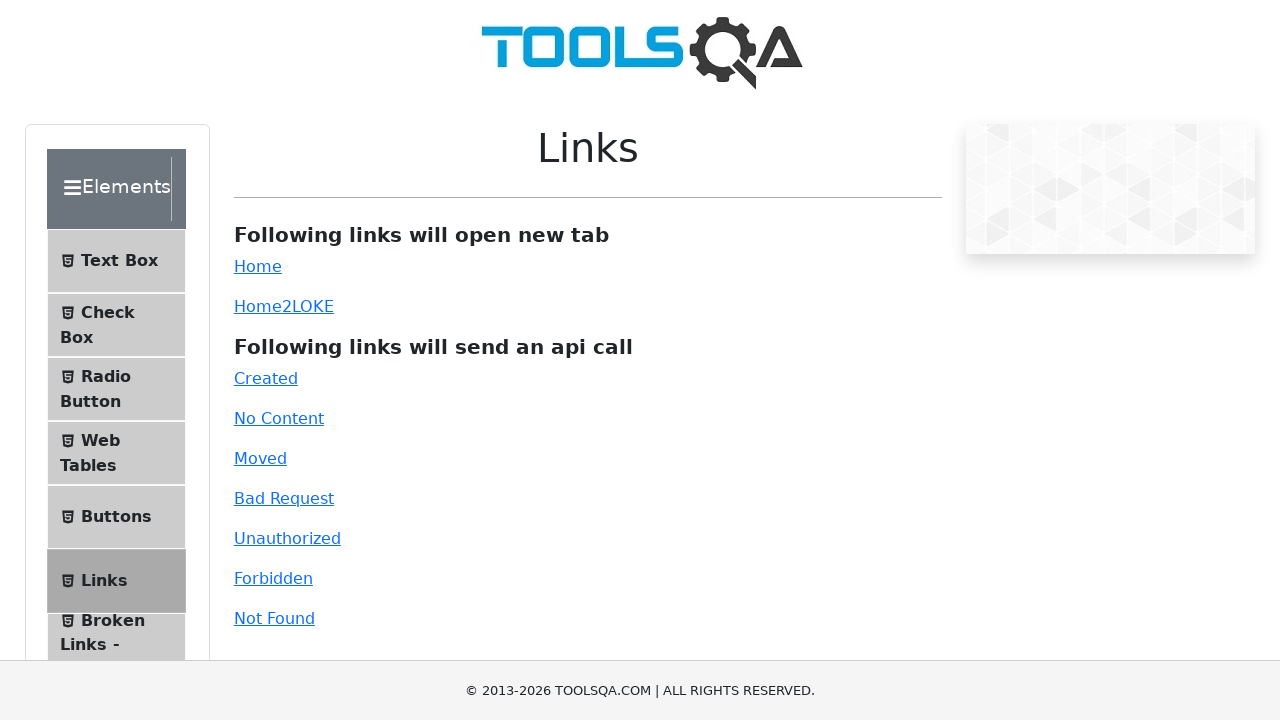

Waited for 'Created' link to be displayed
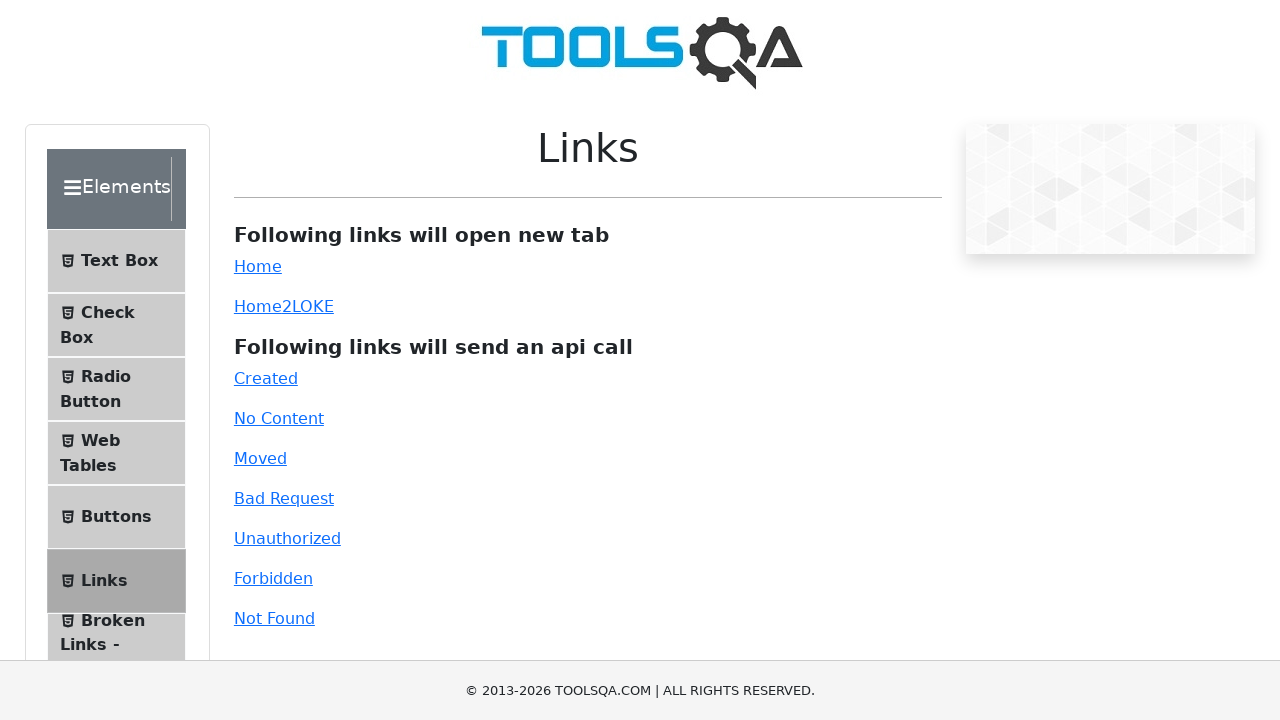

Clicked the 'Created' API link at (266, 378) on #created
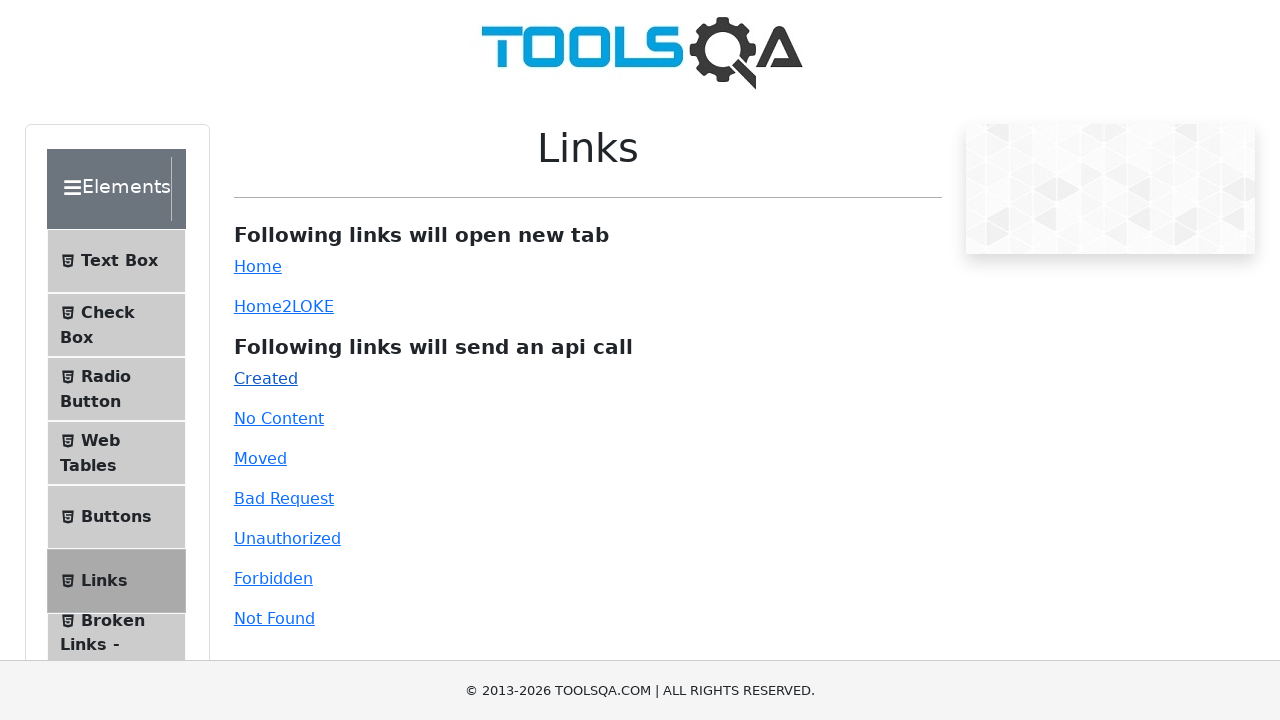

Waited for link response message to appear
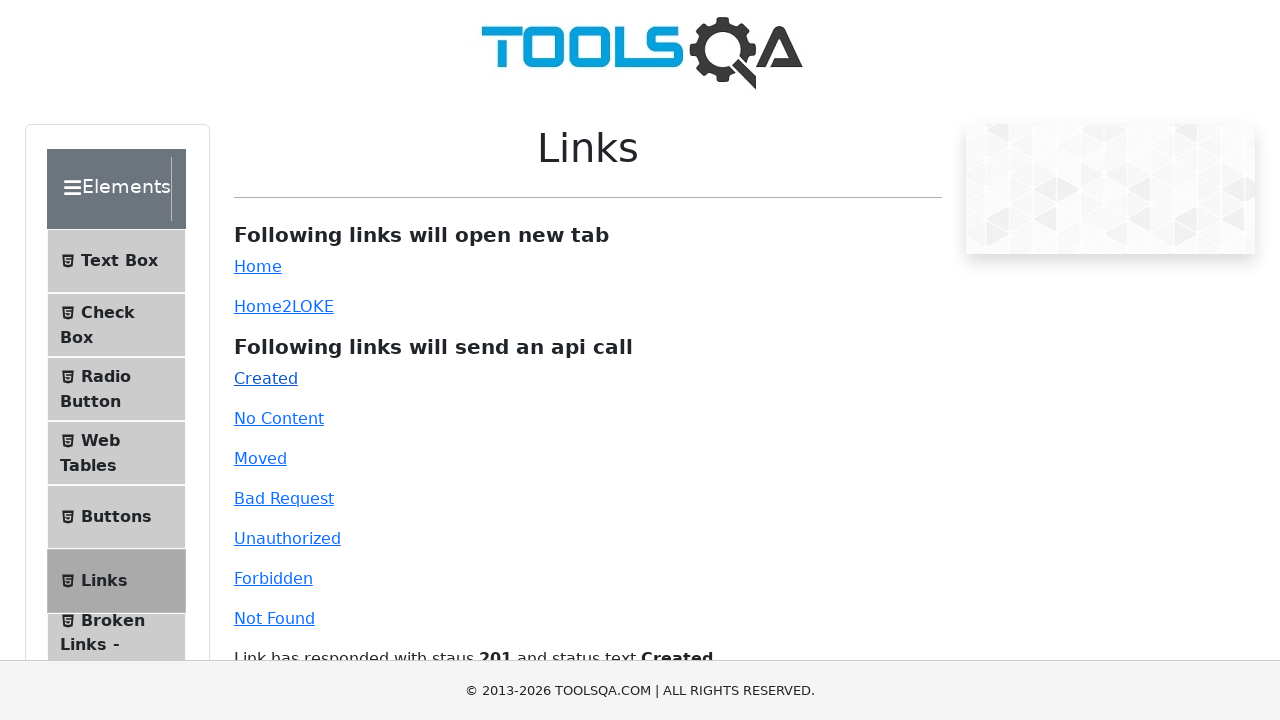

Retrieved response text from link response element
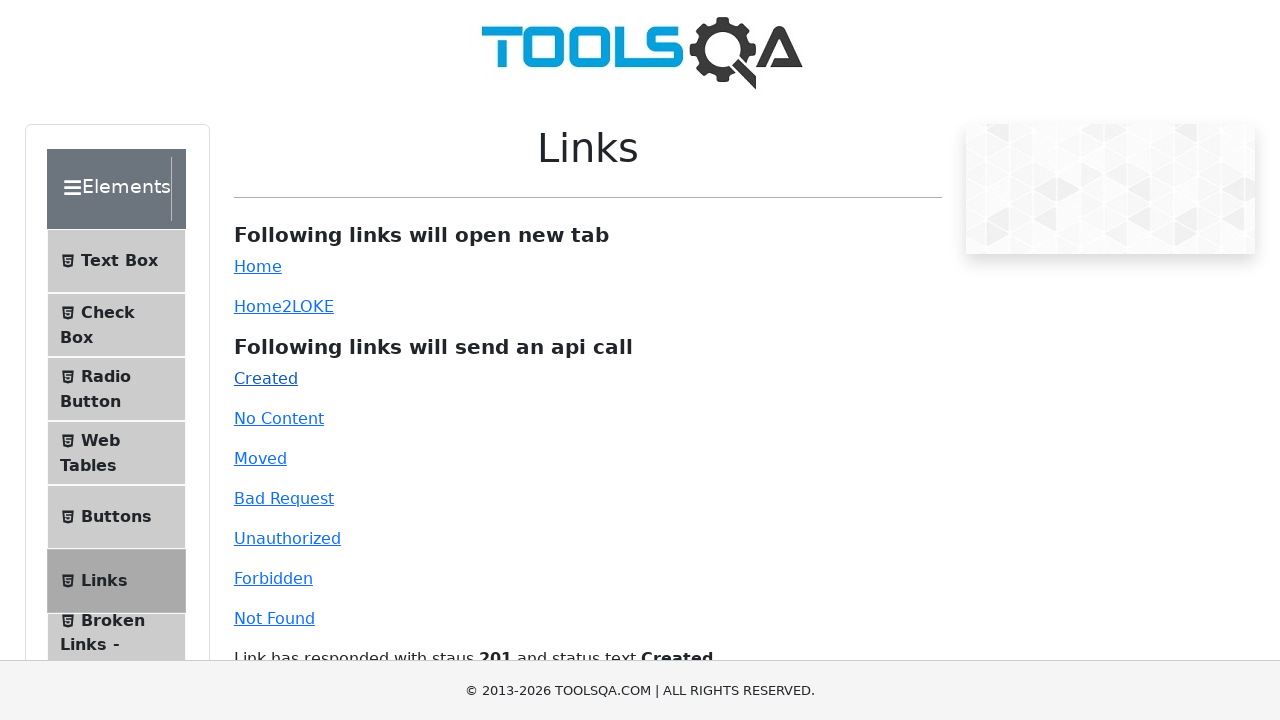

Verified response text contains '201 Created' status
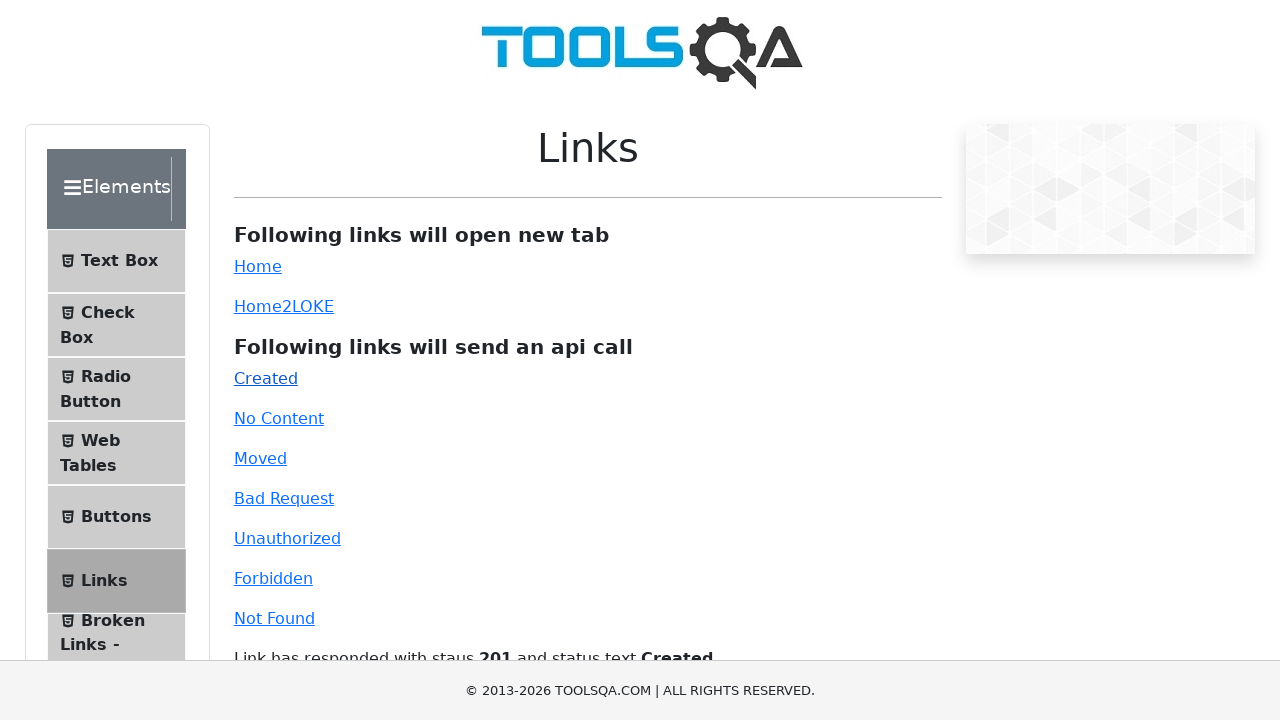

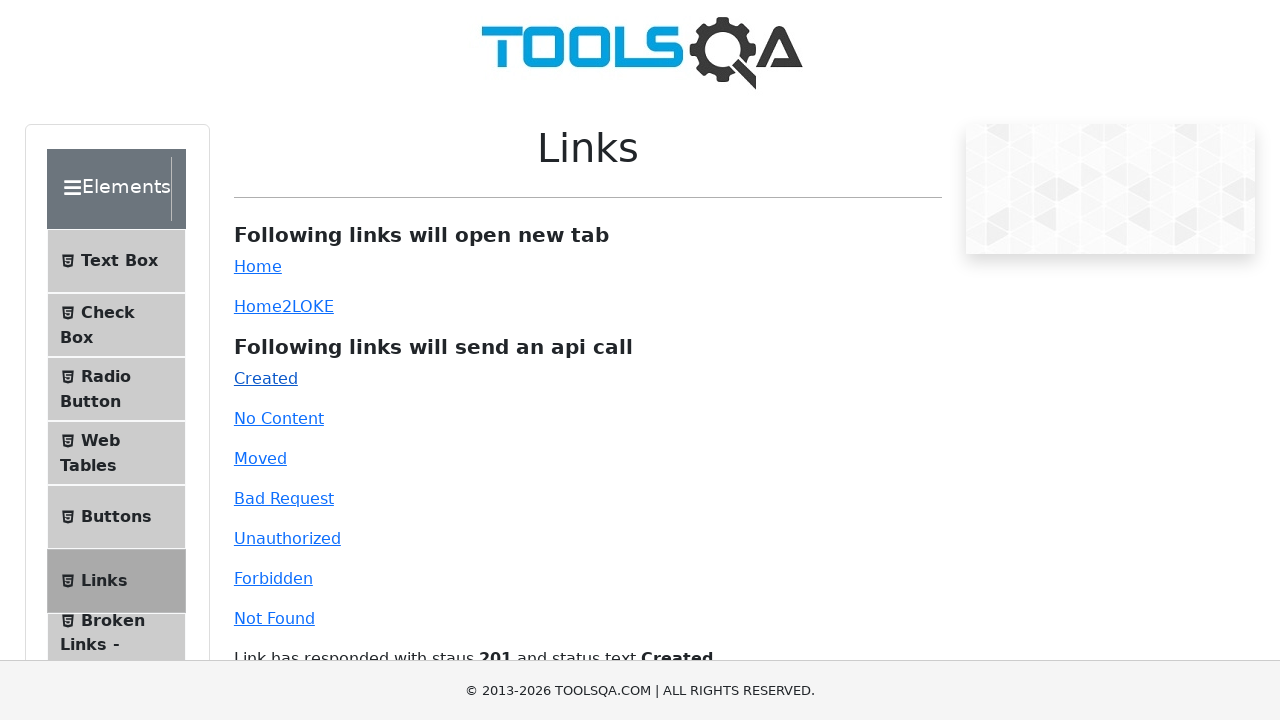